Tests color mixing functionality by clicking red and blue checkboxes and verifying the light element displays the mixed color (magenta)

Starting URL: https://qbek.github.io/selenium-exercises/pl/check_boxes.html

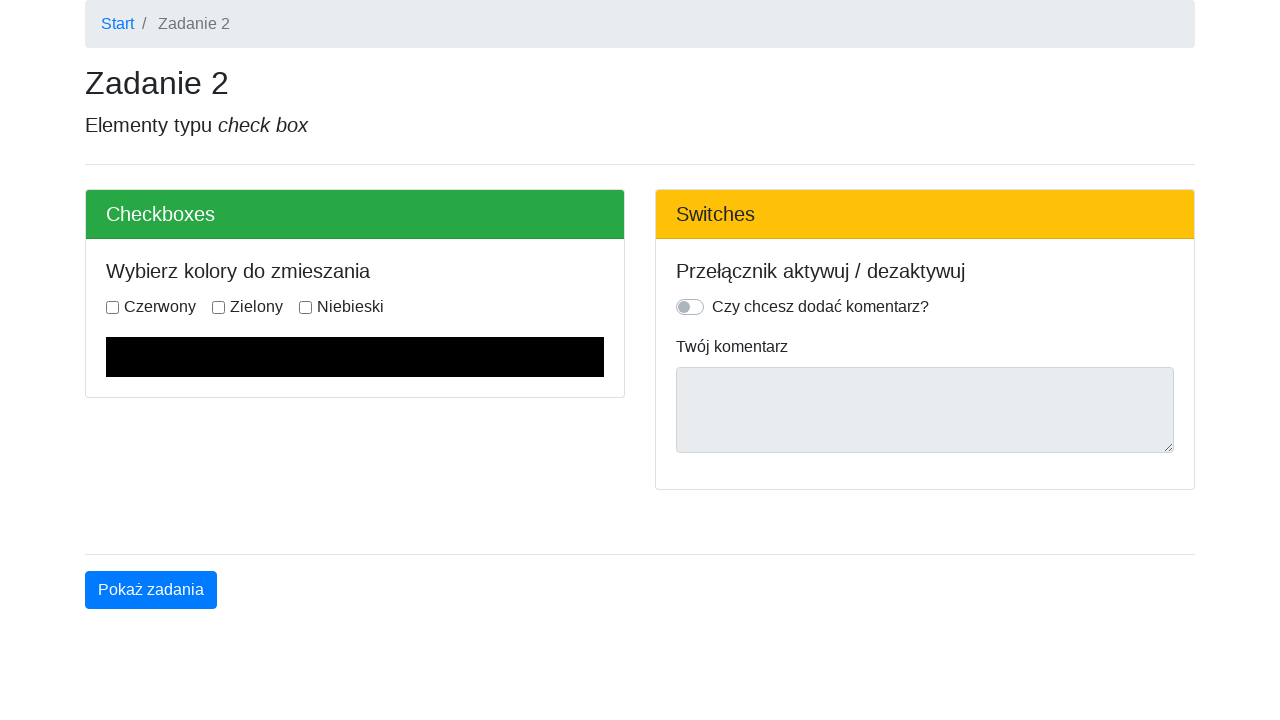

Navigated to color mixing checkbox page
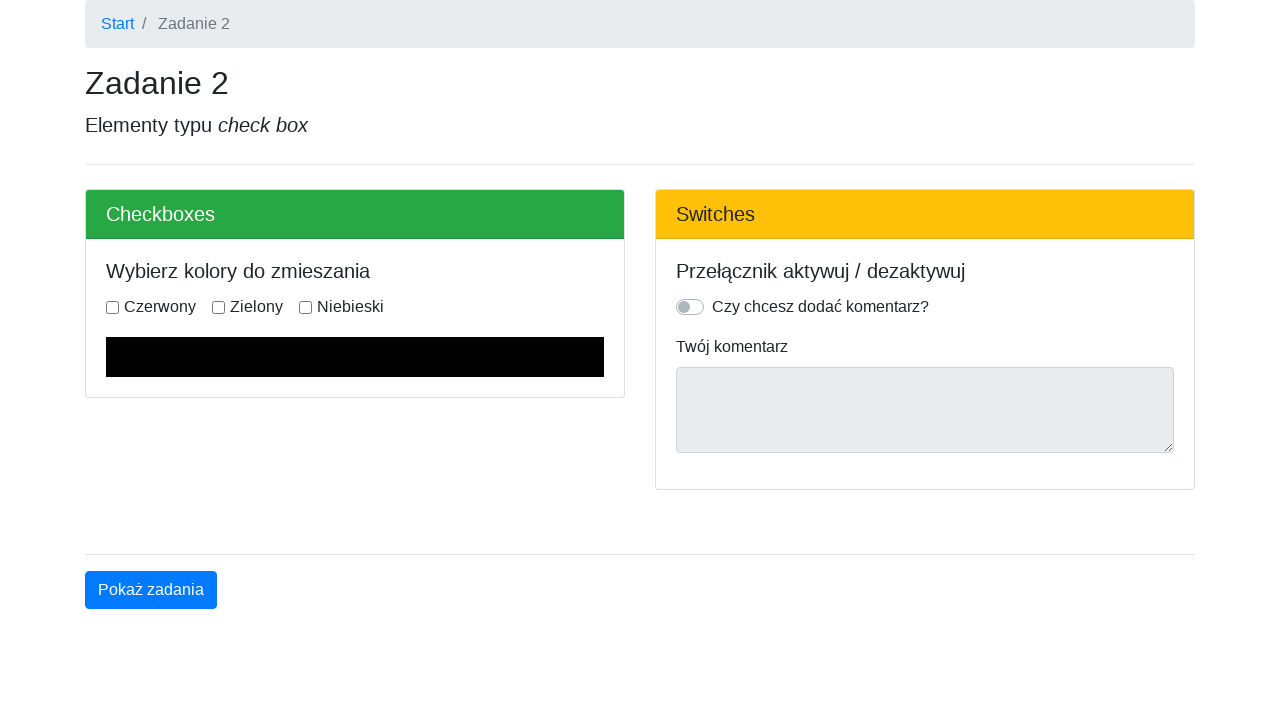

Clicked red checkbox at (112, 307) on [name='red']
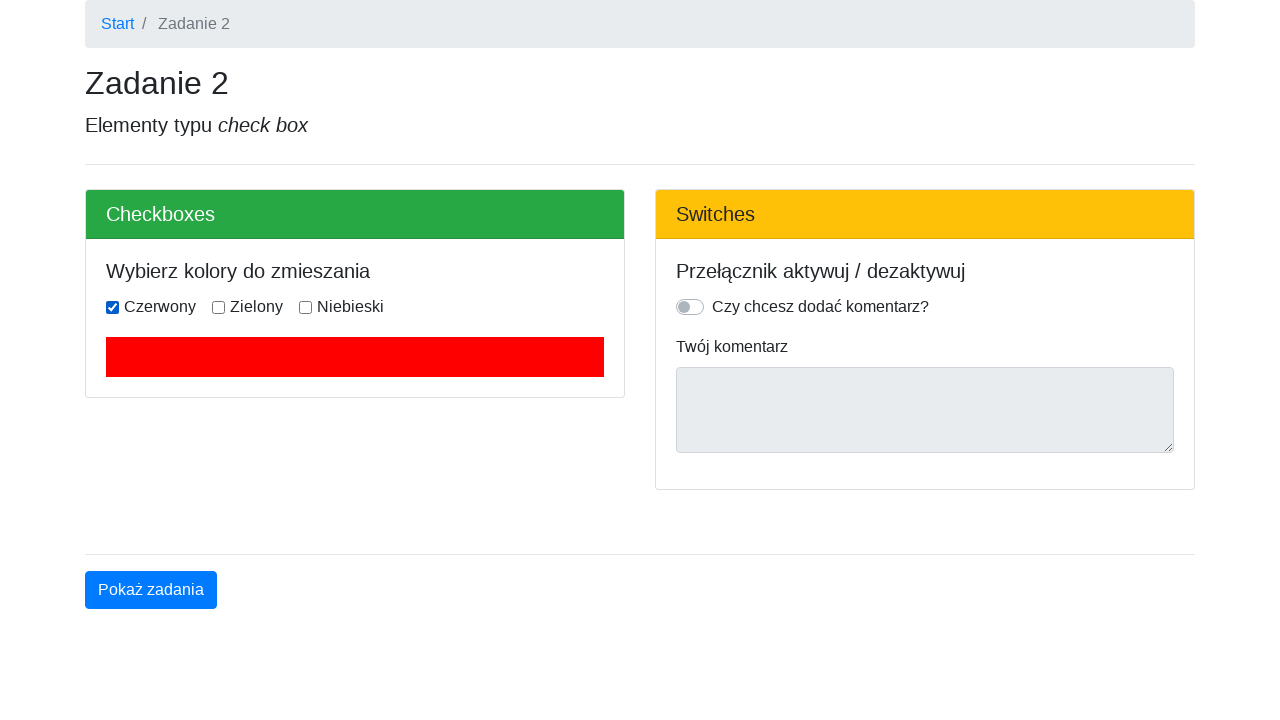

Clicked blue checkbox at (306, 307) on [name='blue']
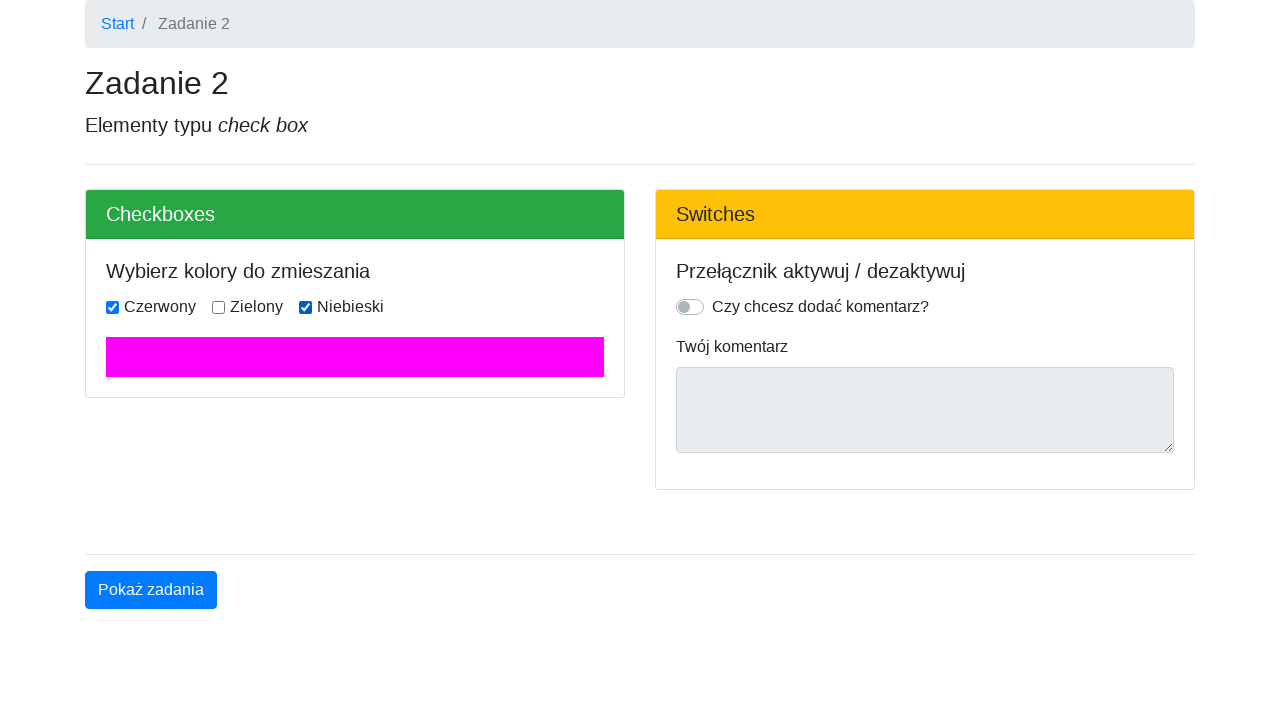

Retrieved data-color attribute from light element
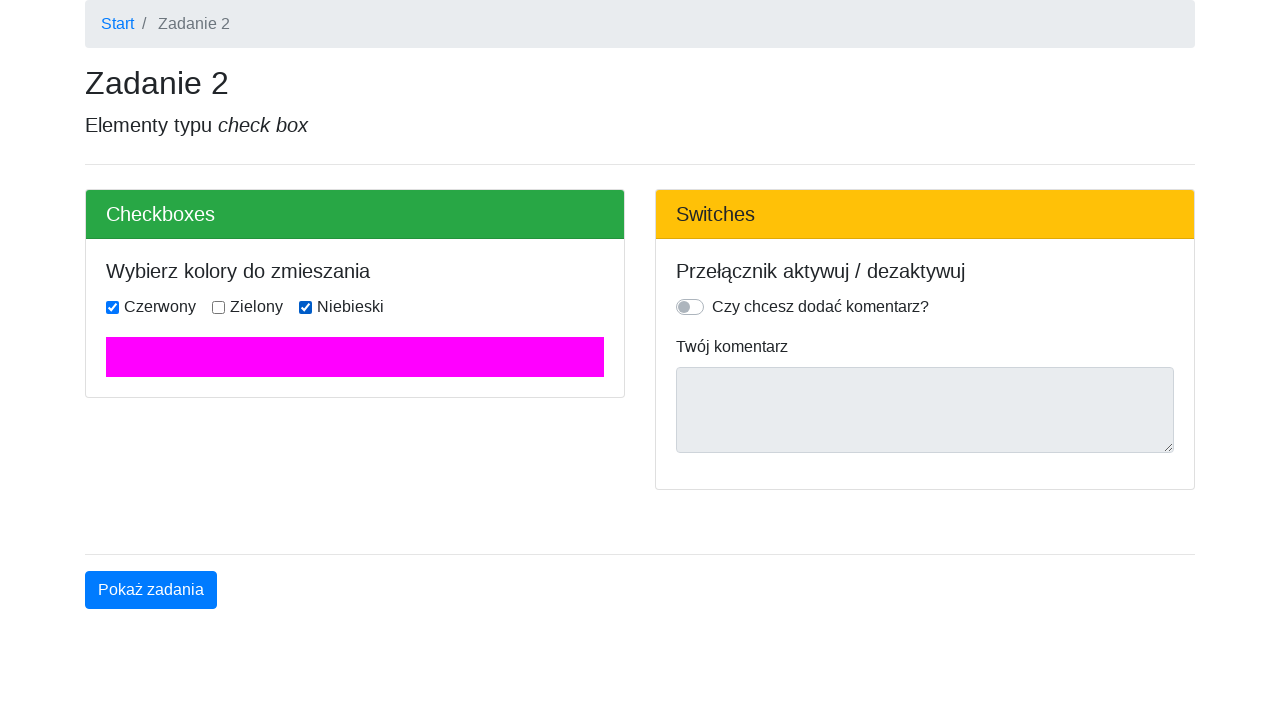

Verified light element displays magenta color (#FF00FF) from mixing red and blue
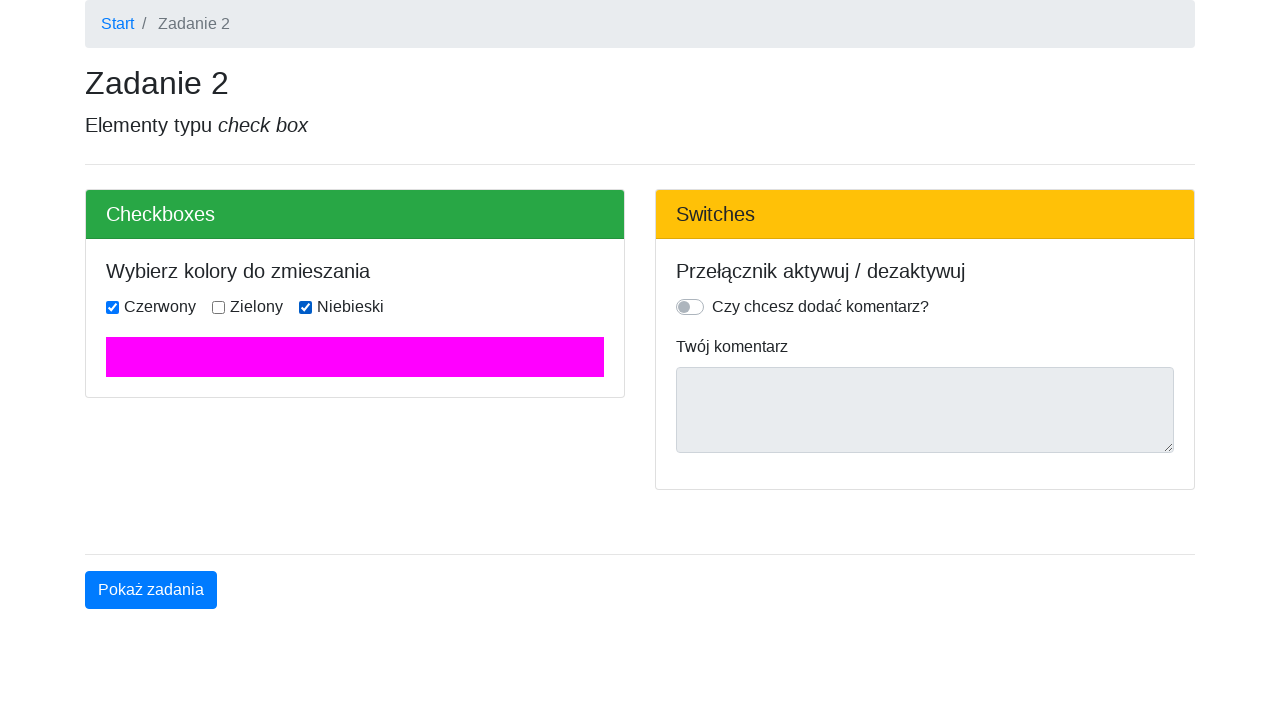

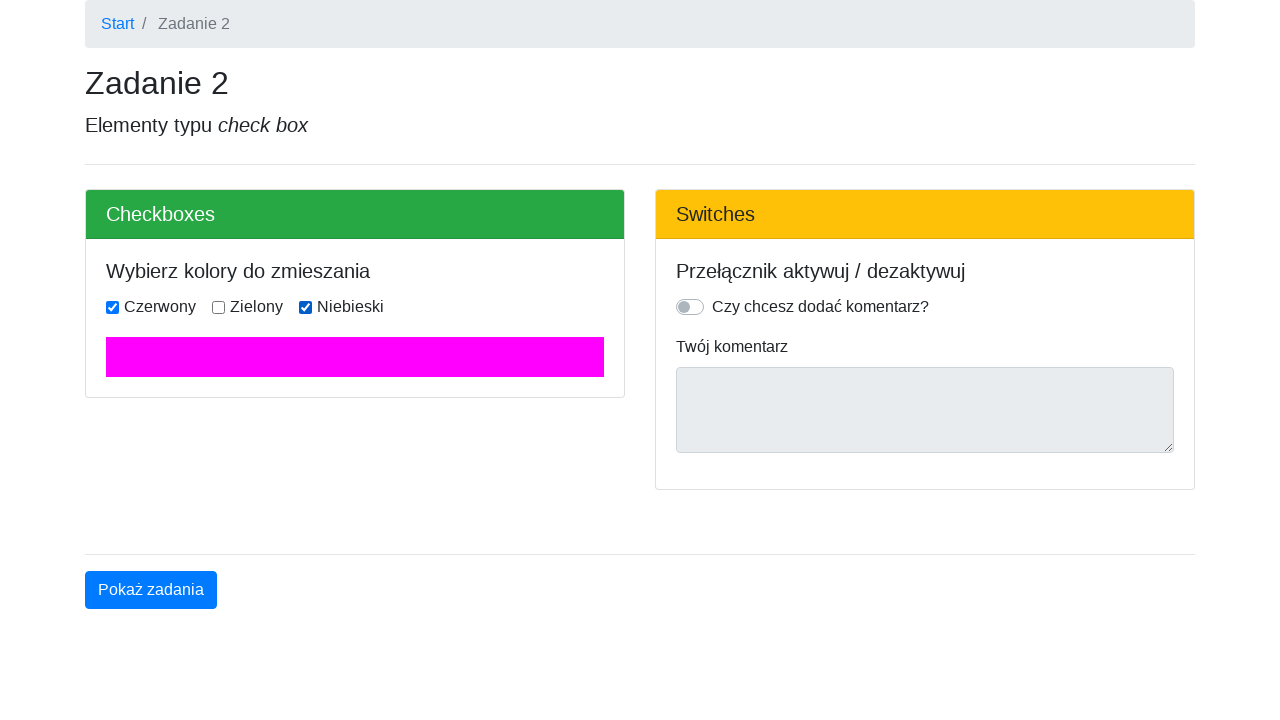